Demonstrates injecting jQuery and jQuery Growl into a webpage via JavaScript execution to display notification messages on the page.

Starting URL: http://the-internet.herokuapp.com

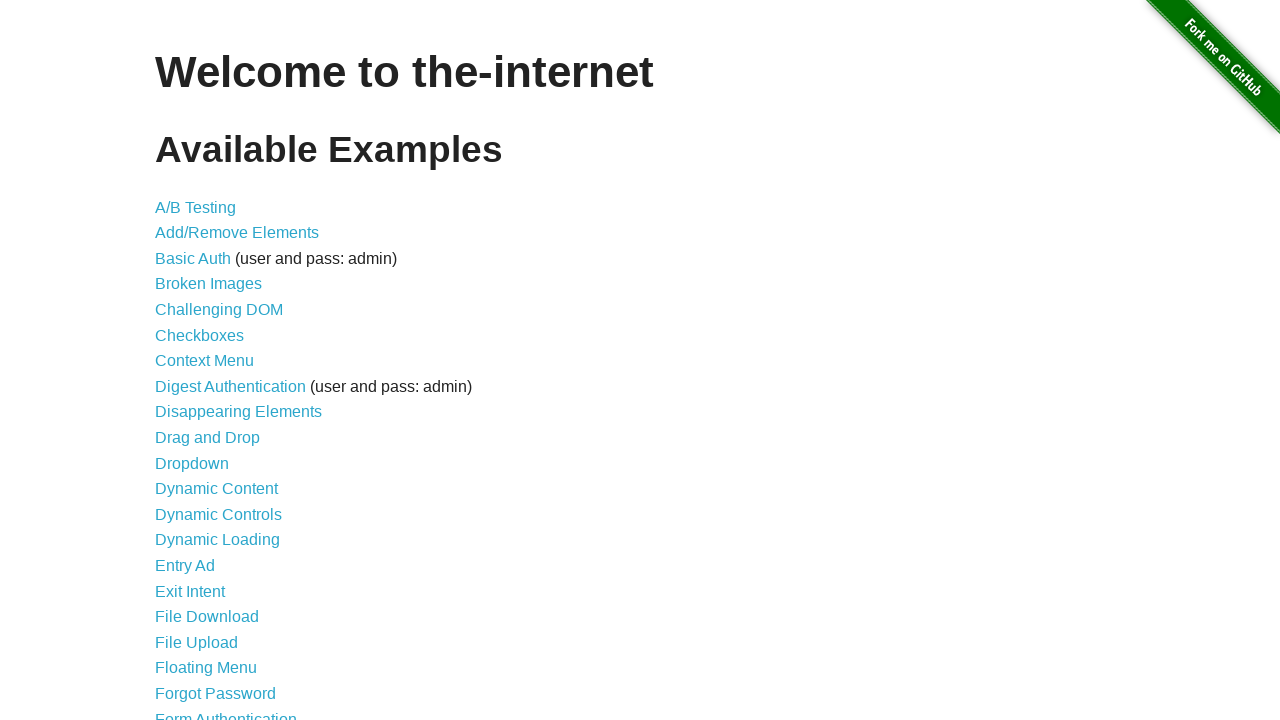

Injected jQuery library into page if not already present
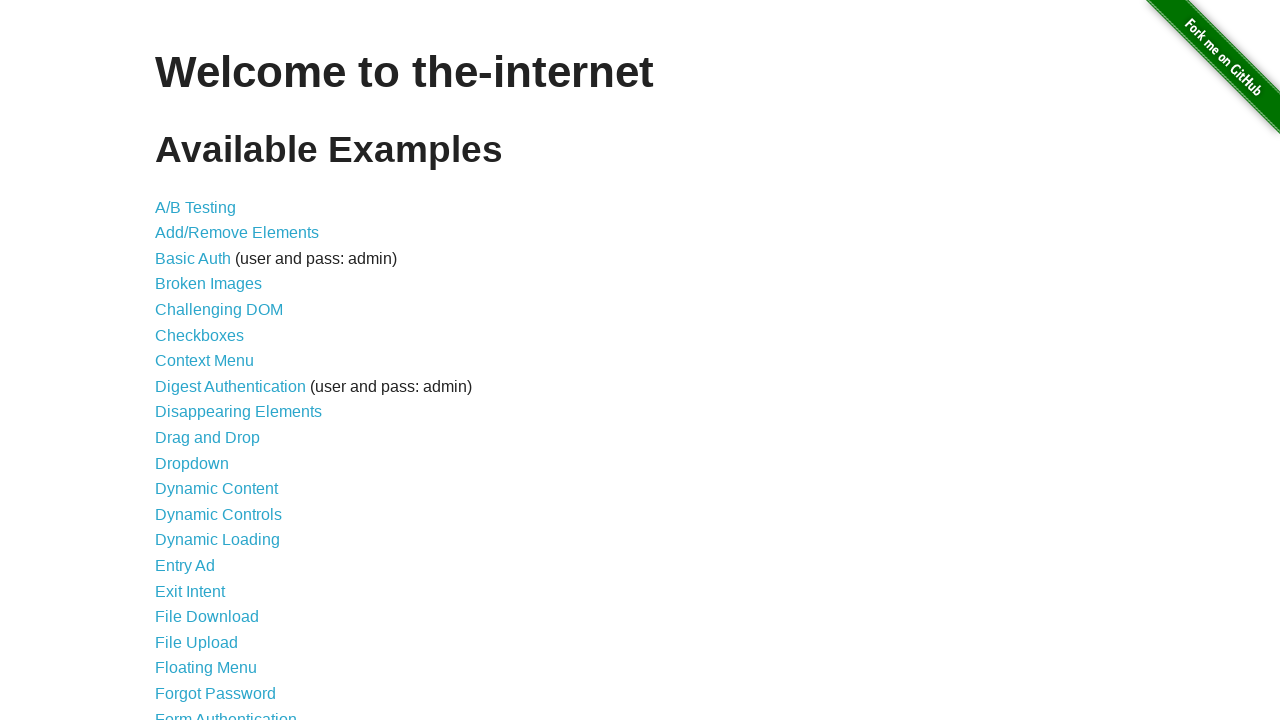

jQuery library finished loading
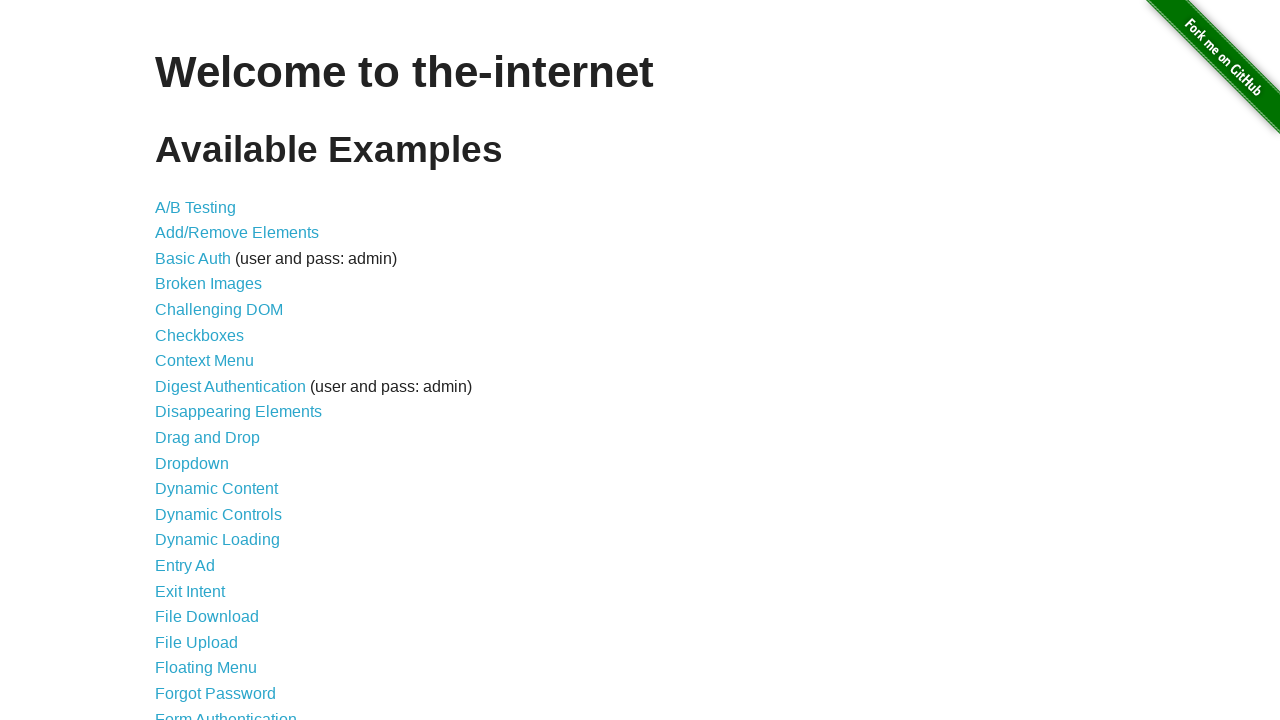

Loaded jQuery Growl plugin script
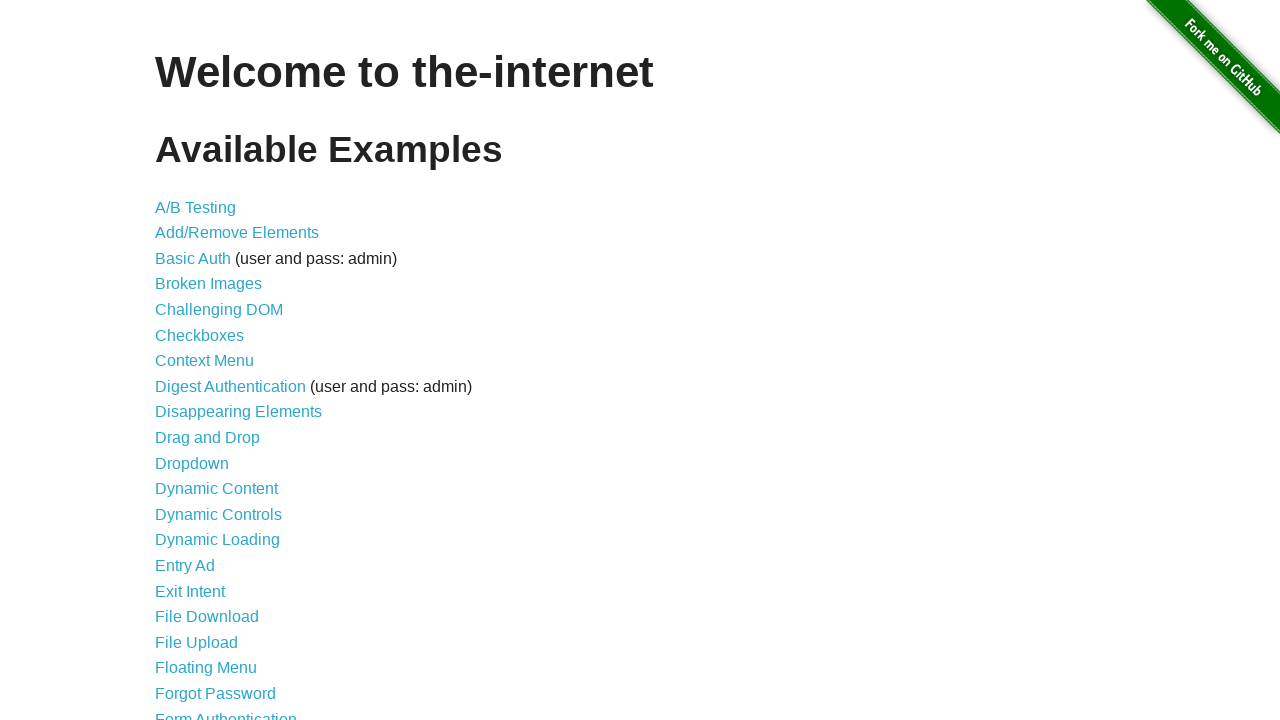

Injected jQuery Growl CSS stylesheet
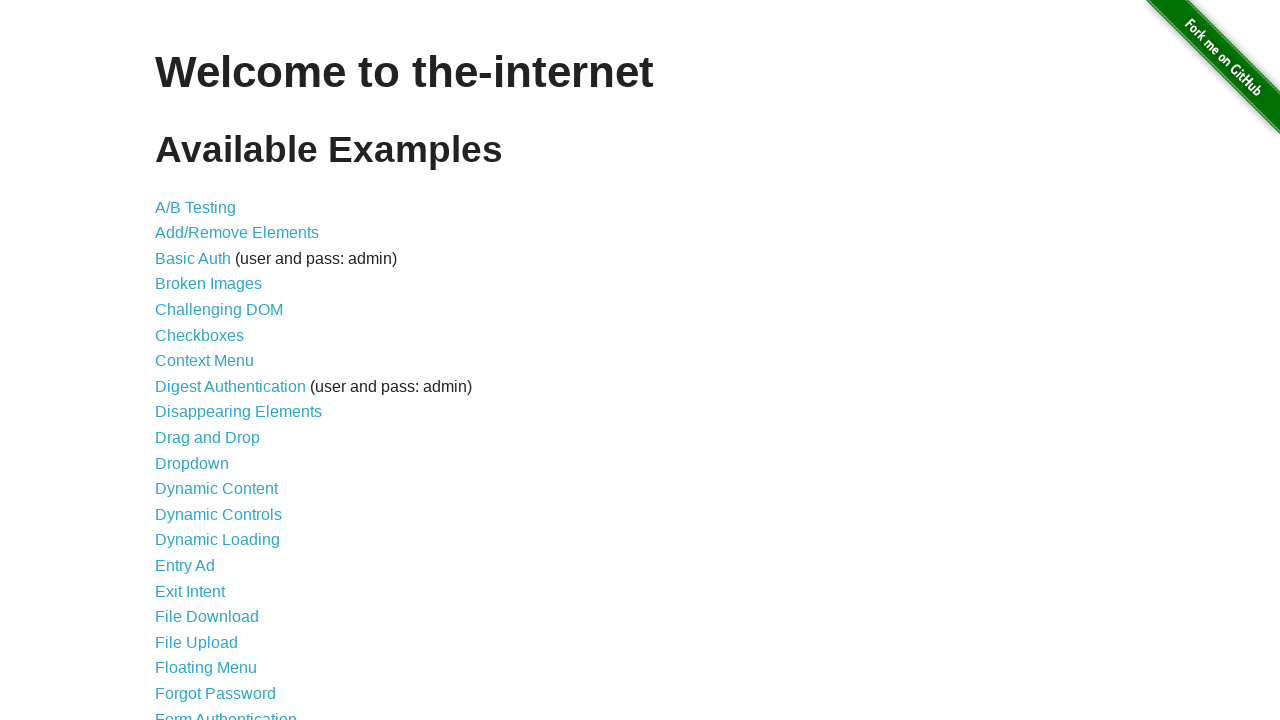

jQuery Growl plugin fully loaded and available
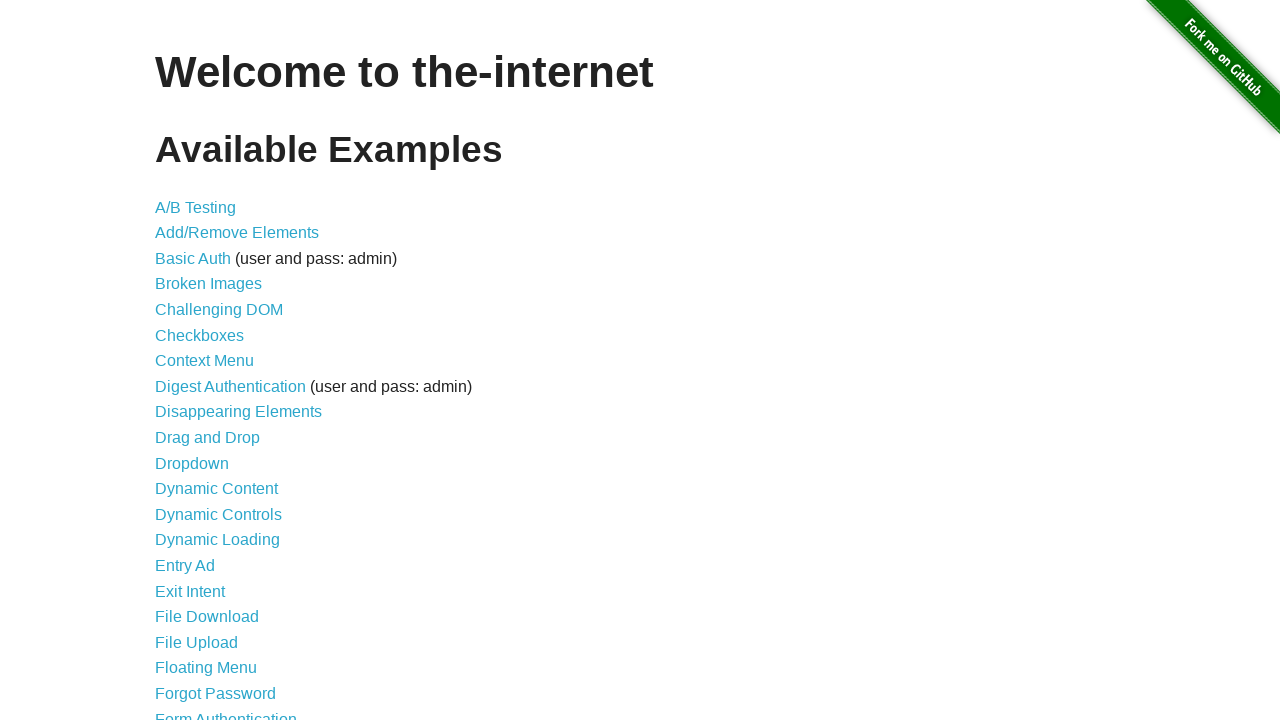

Displayed jQuery Growl notification with title 'GET' and message '/'
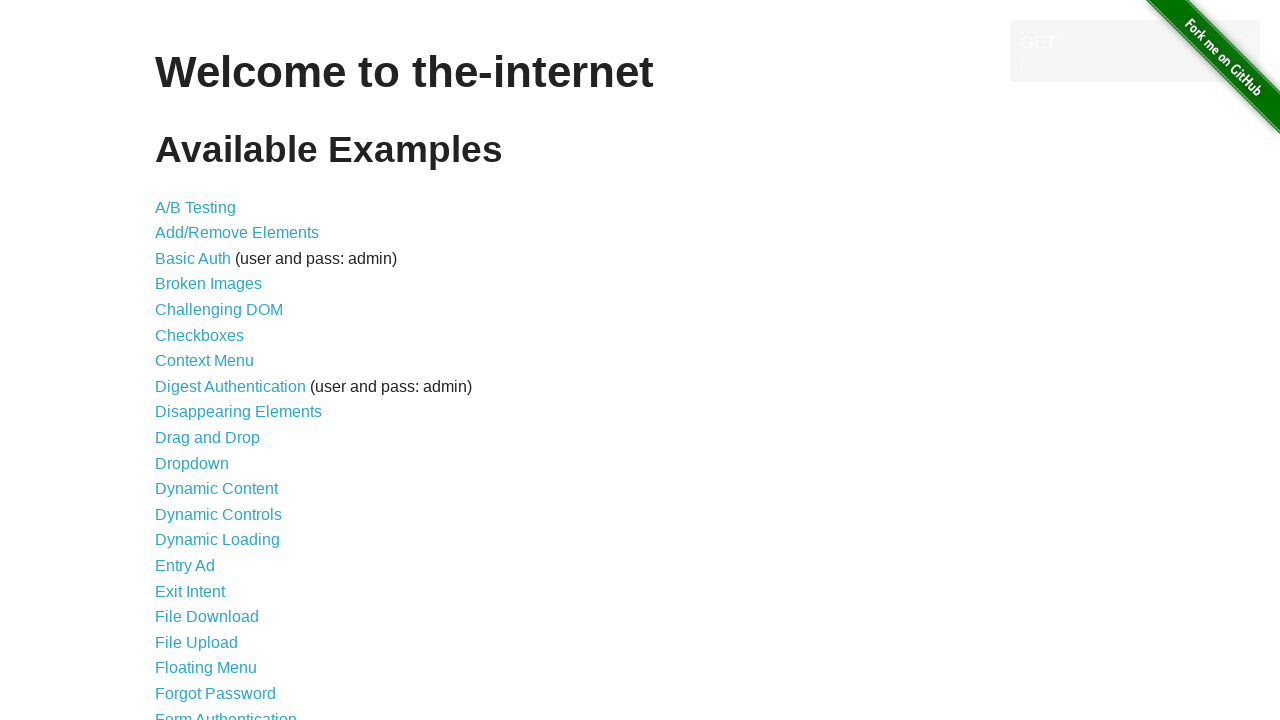

Waited 3 seconds to observe notification display
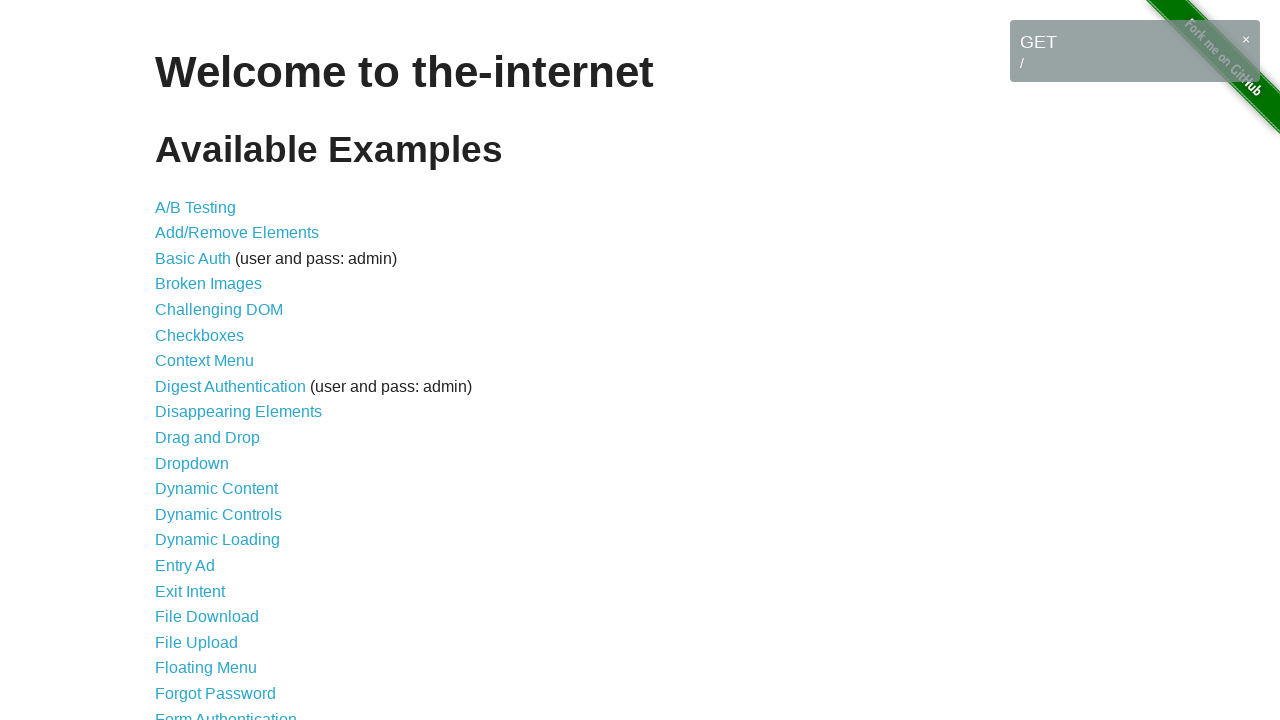

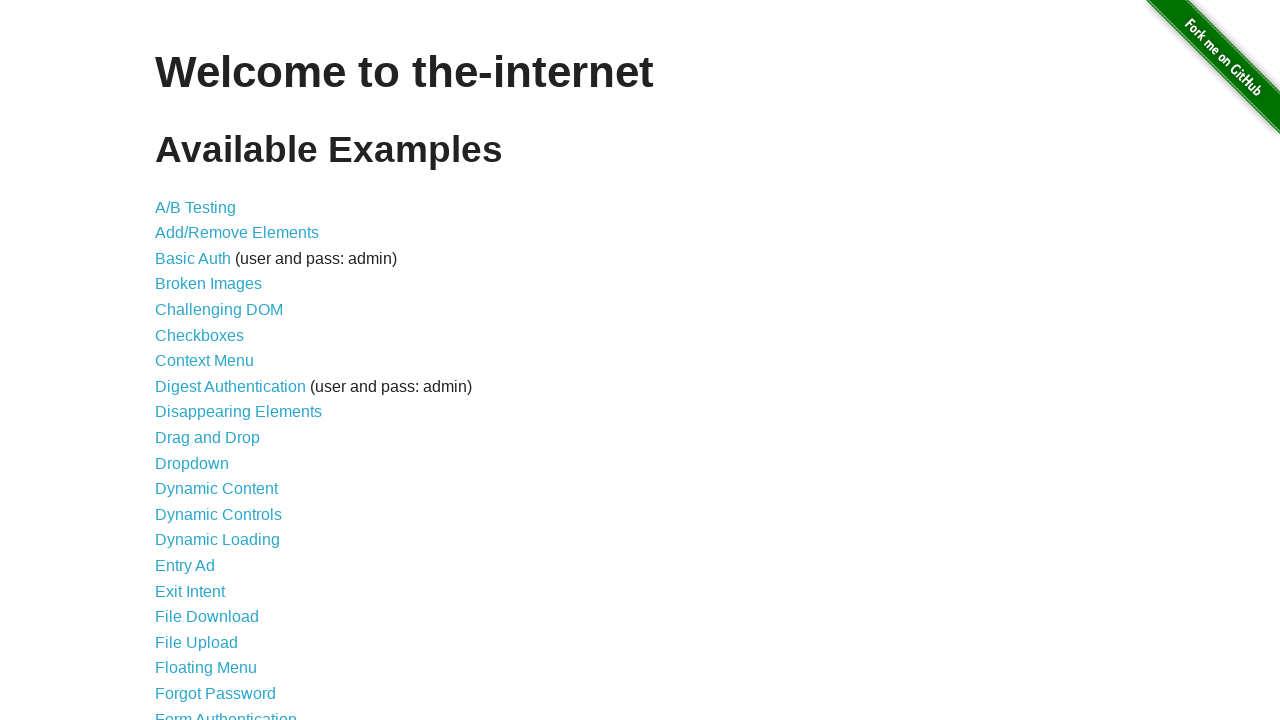